Tests partner registration form by filling out all required fields including email, name, password, organization details, and submitting the registration form.

Starting URL: https://skarb.foxminded.ua/registration/partners?

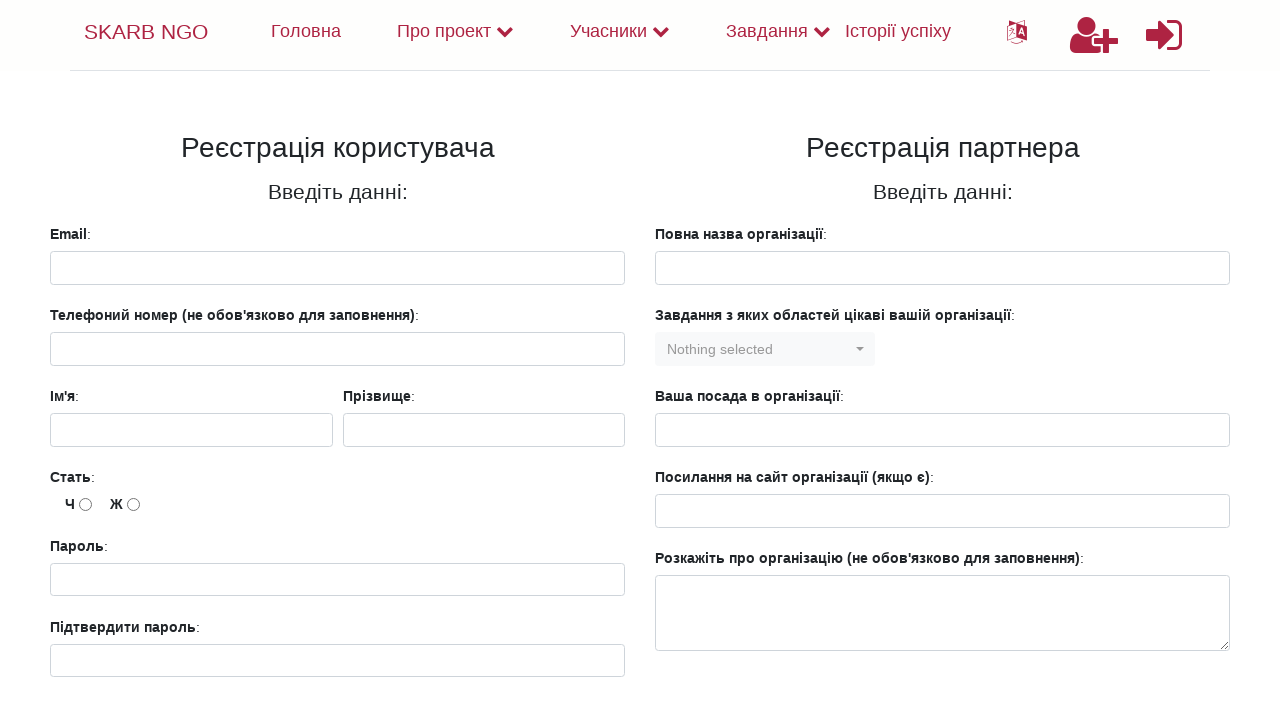

Filled email field with 'partner.test7842@example.com' on input[name='email']
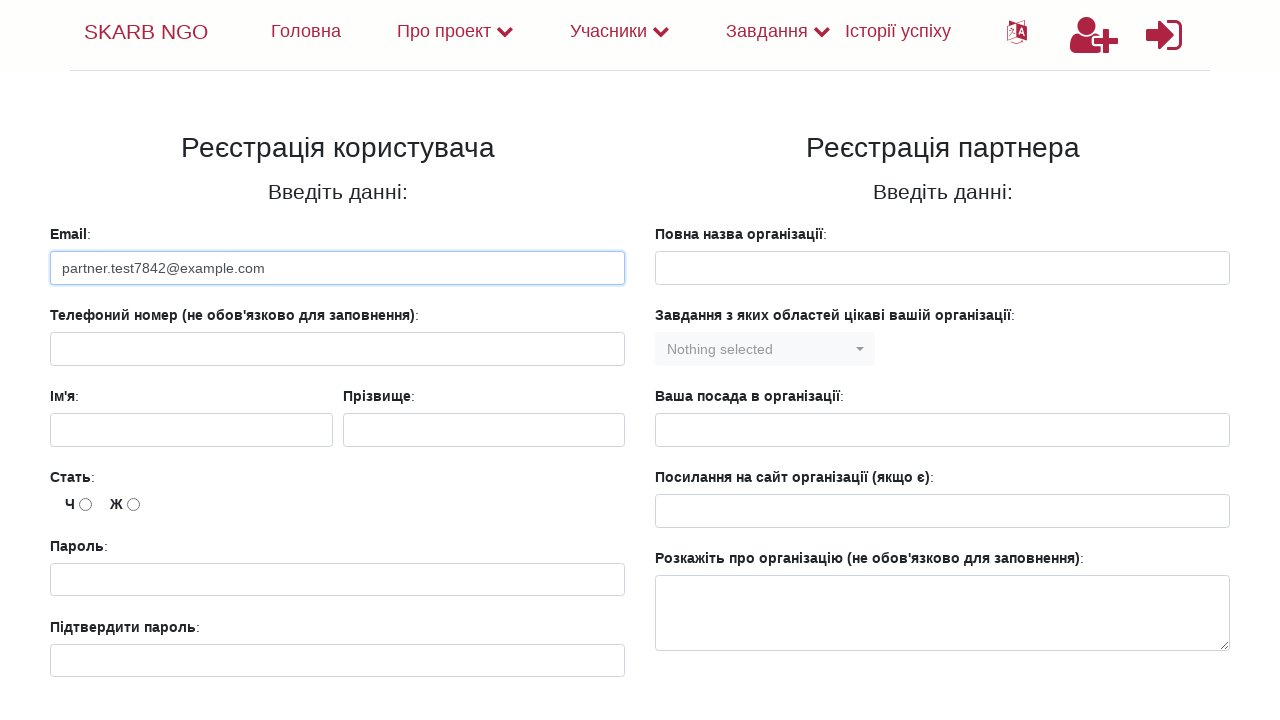

Filled first name field with 'Alexandra' on input[name='firstName']
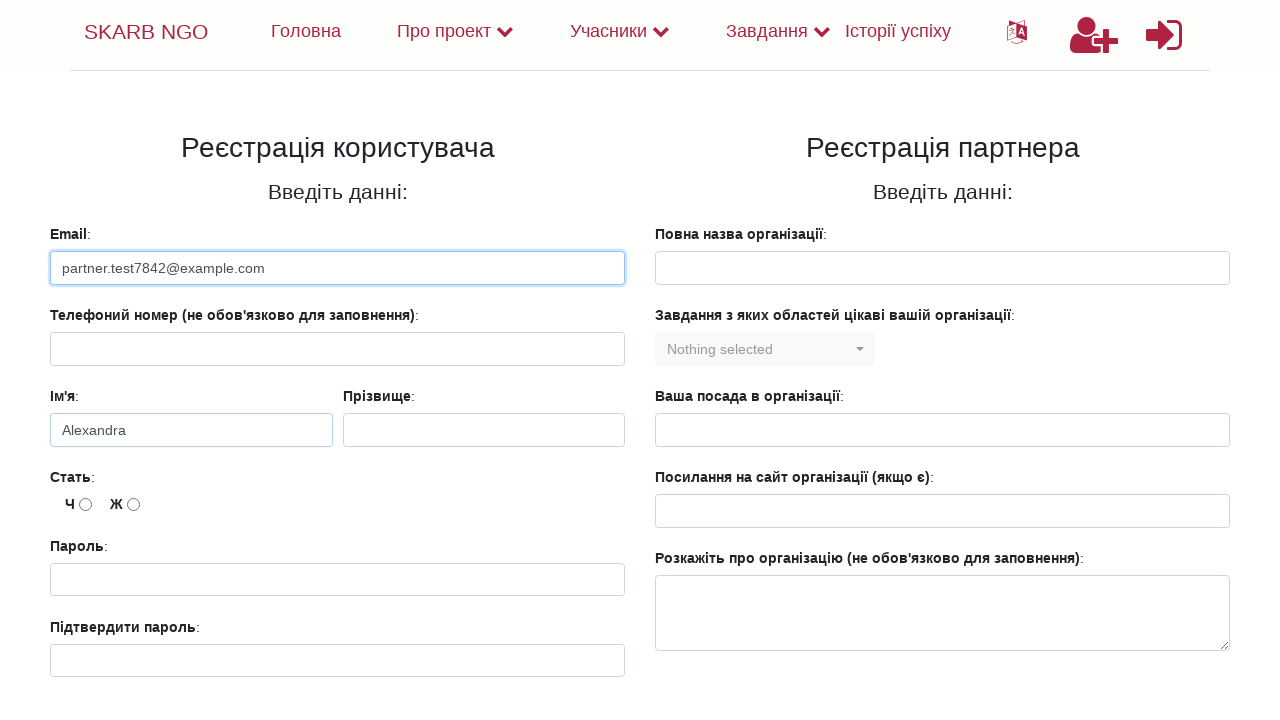

Filled last name field with 'Thompson' on input#lastName
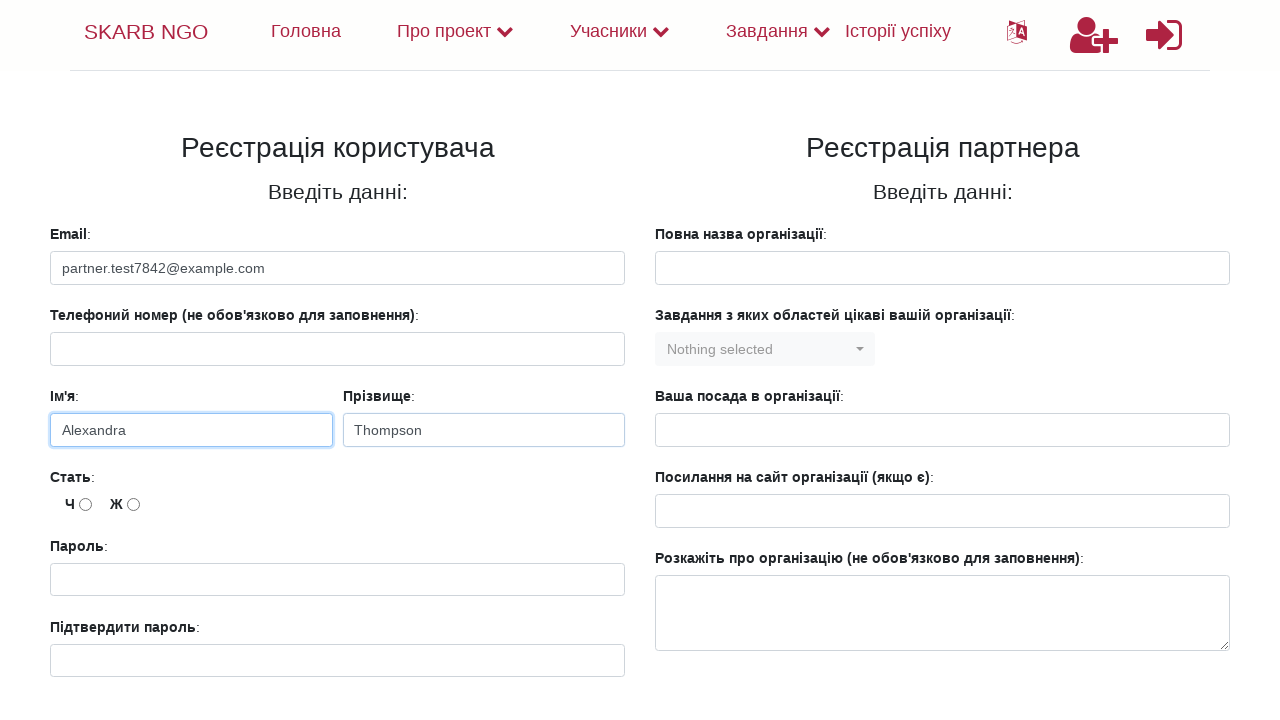

Selected female radio button at (133, 505) on input#female
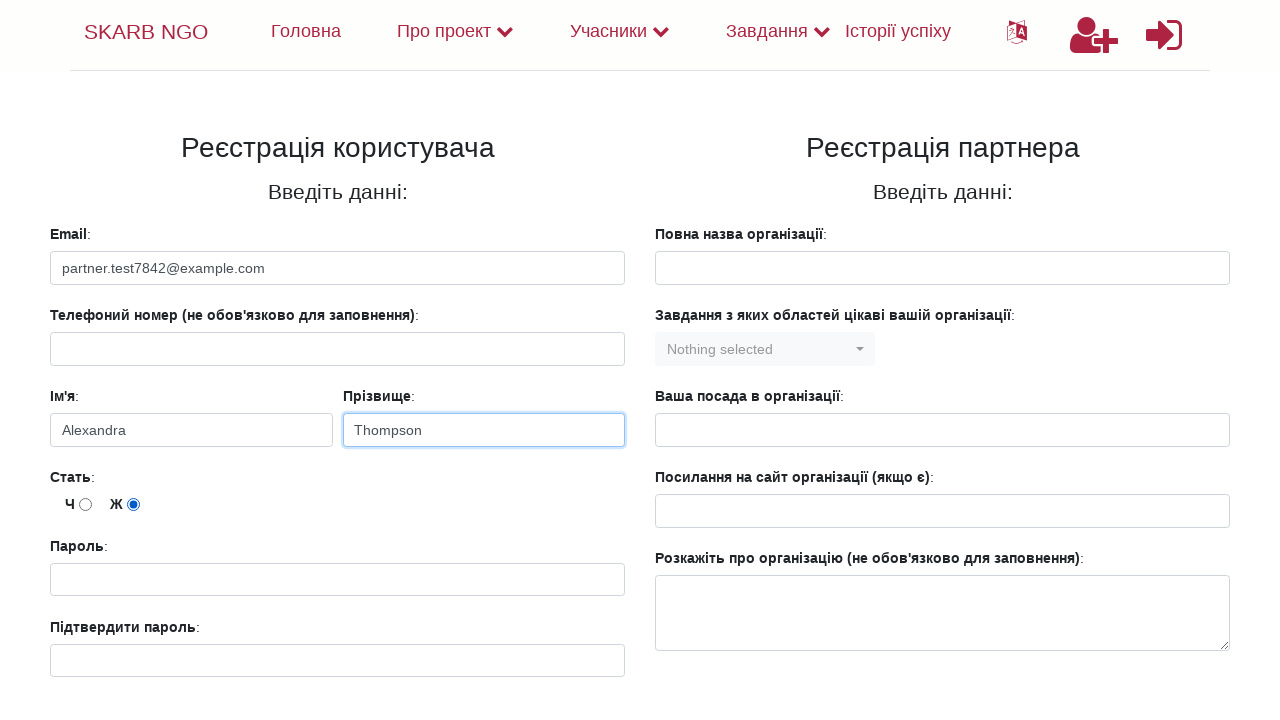

Filled password field with 'SecurePass123!' on input#password
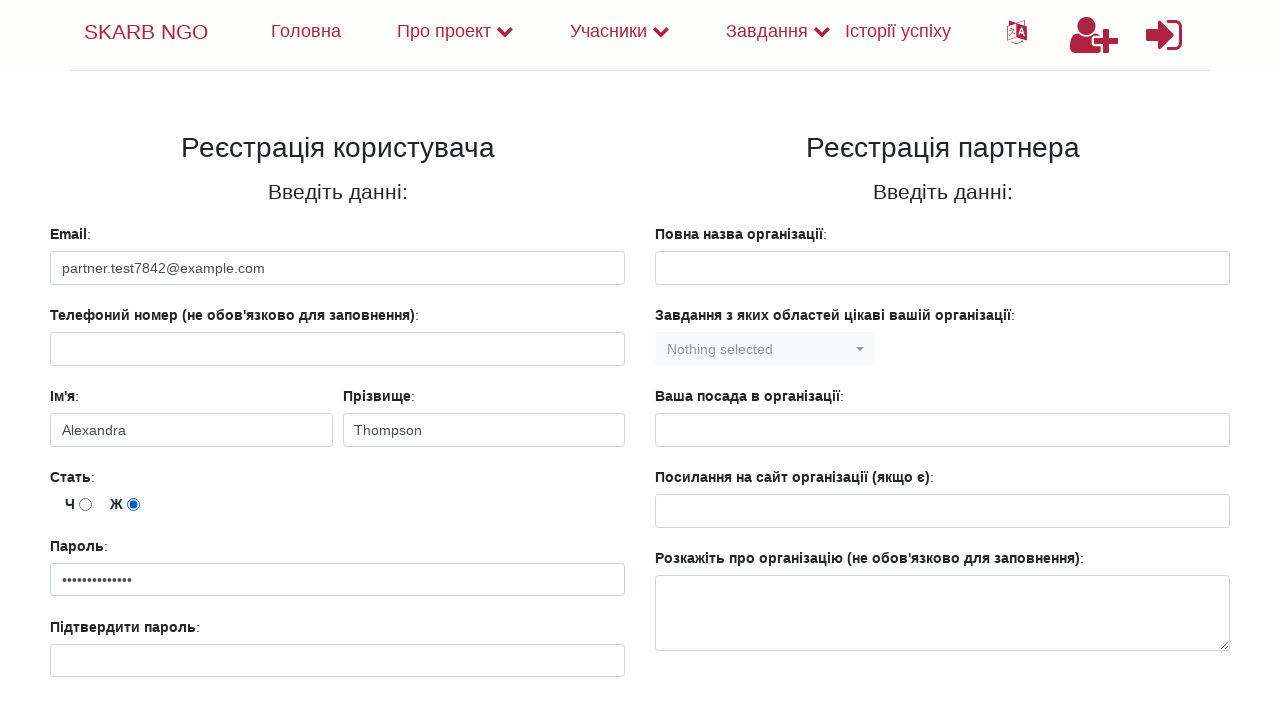

Filled confirm password field with 'SecurePass123!' on input#confirmPassword
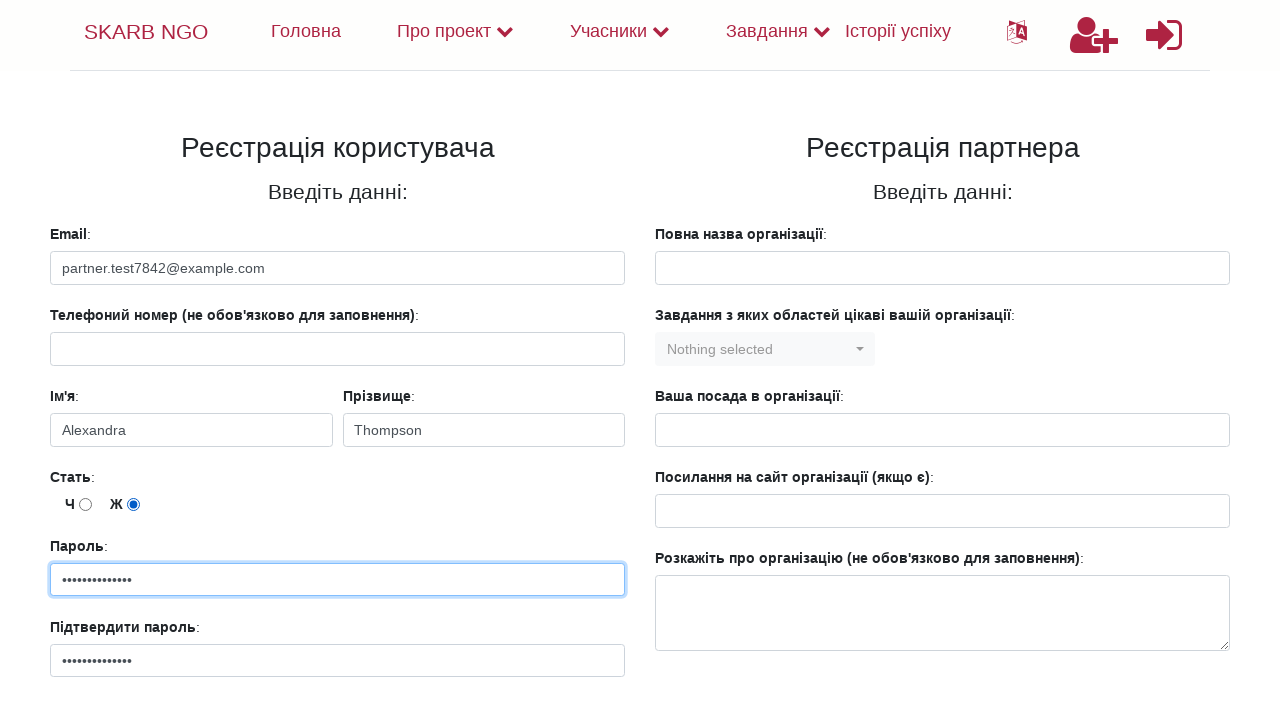

Filled organization name field with 'Tech Solutions International' on input#organizationName
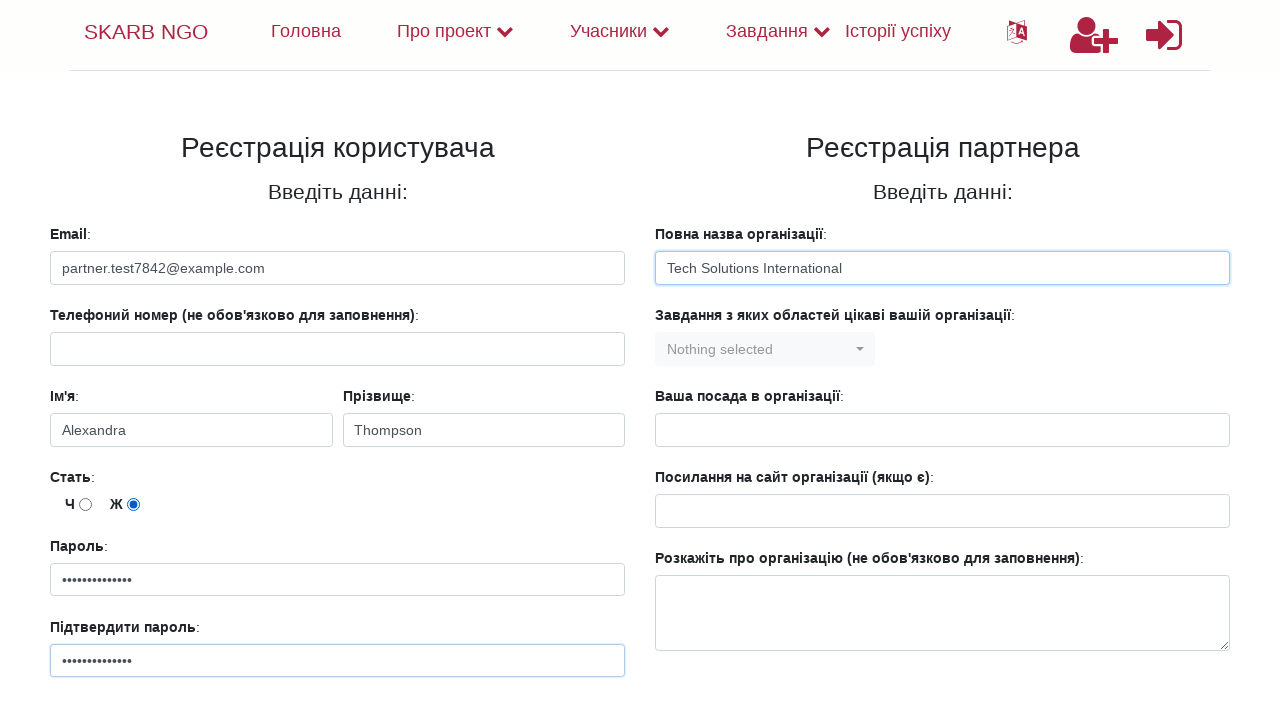

Selected 'Programming' from category dropdown on select#categoryIds
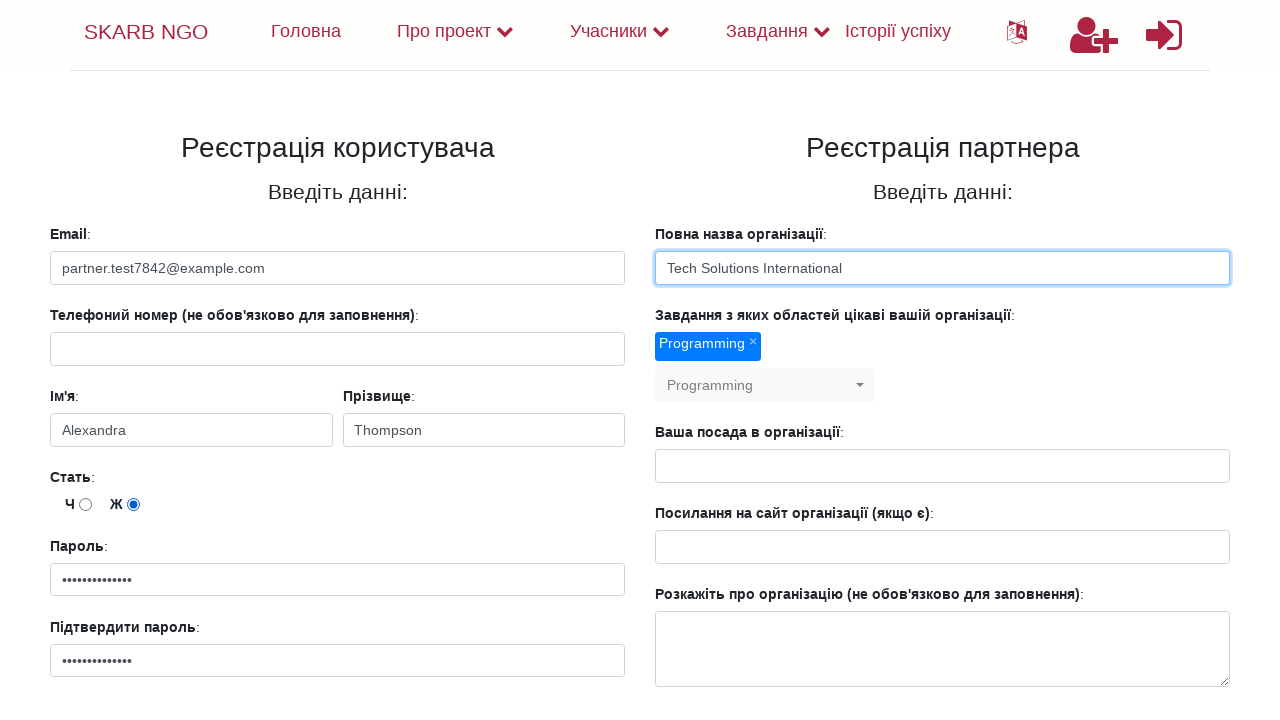

Filled position in organization field with 'manager' on input[name='positionInOrganization']
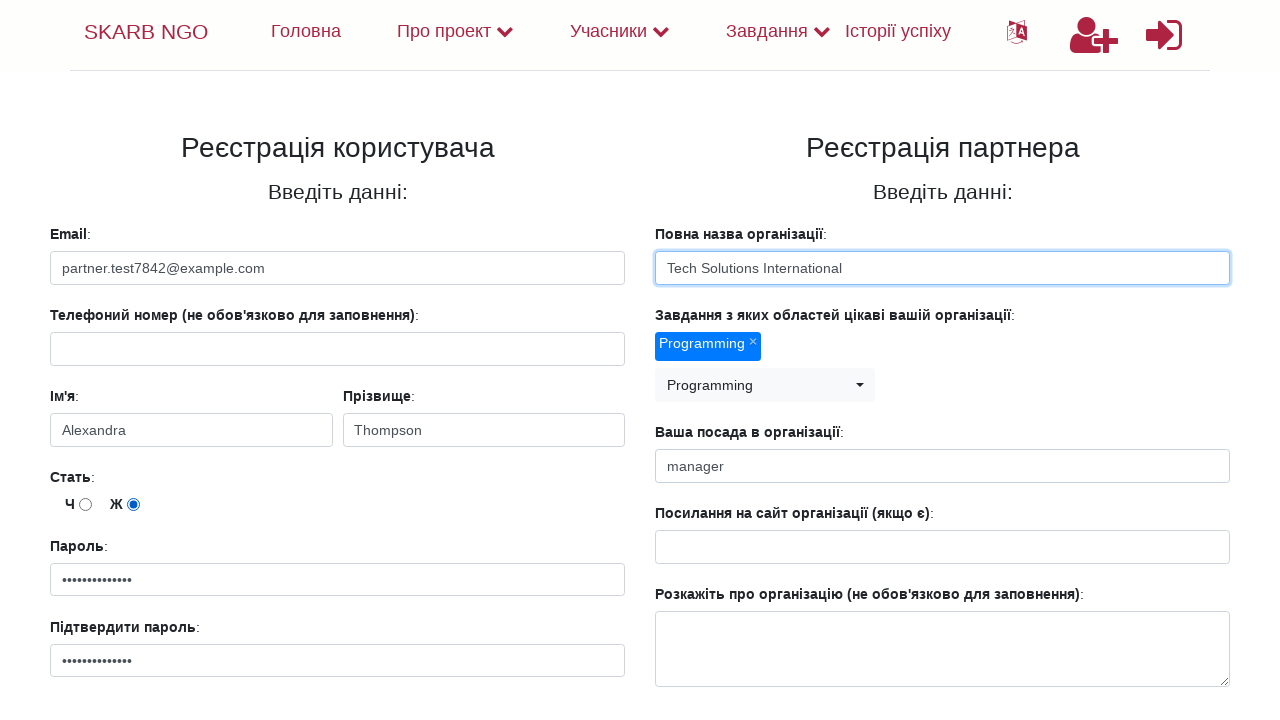

Clicked Sign Up button to complete partner registration at (609, 592) on button[name='submit']
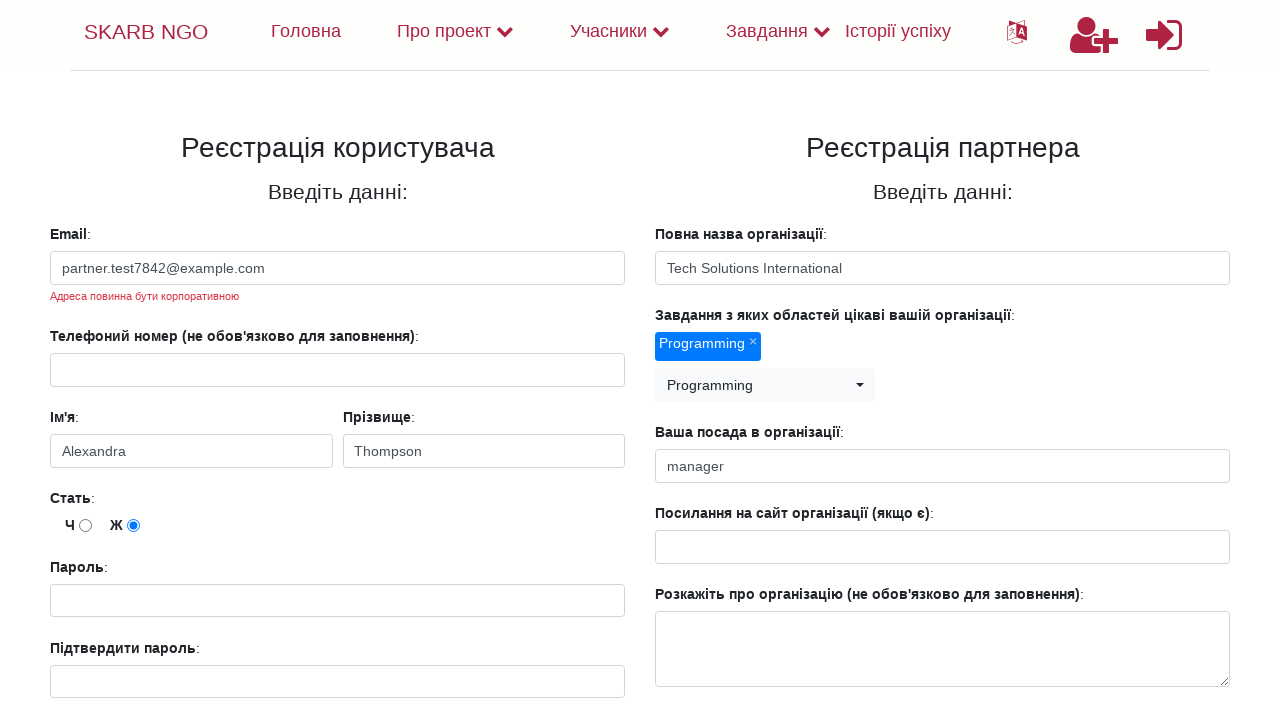

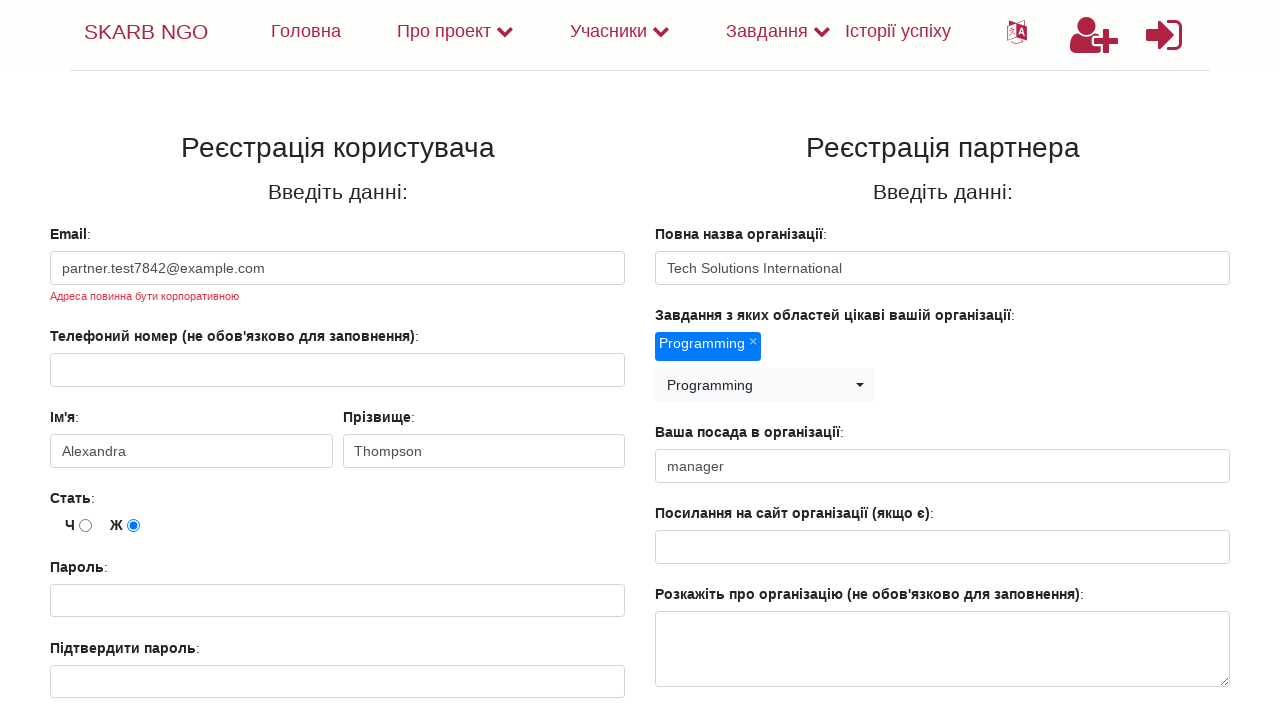